Tests dynamic controls page using explicit waits - clicks Remove button, waits for "It's gone!" message, clicks Add button, and waits for "It's back!" message

Starting URL: https://the-internet.herokuapp.com/dynamic_controls

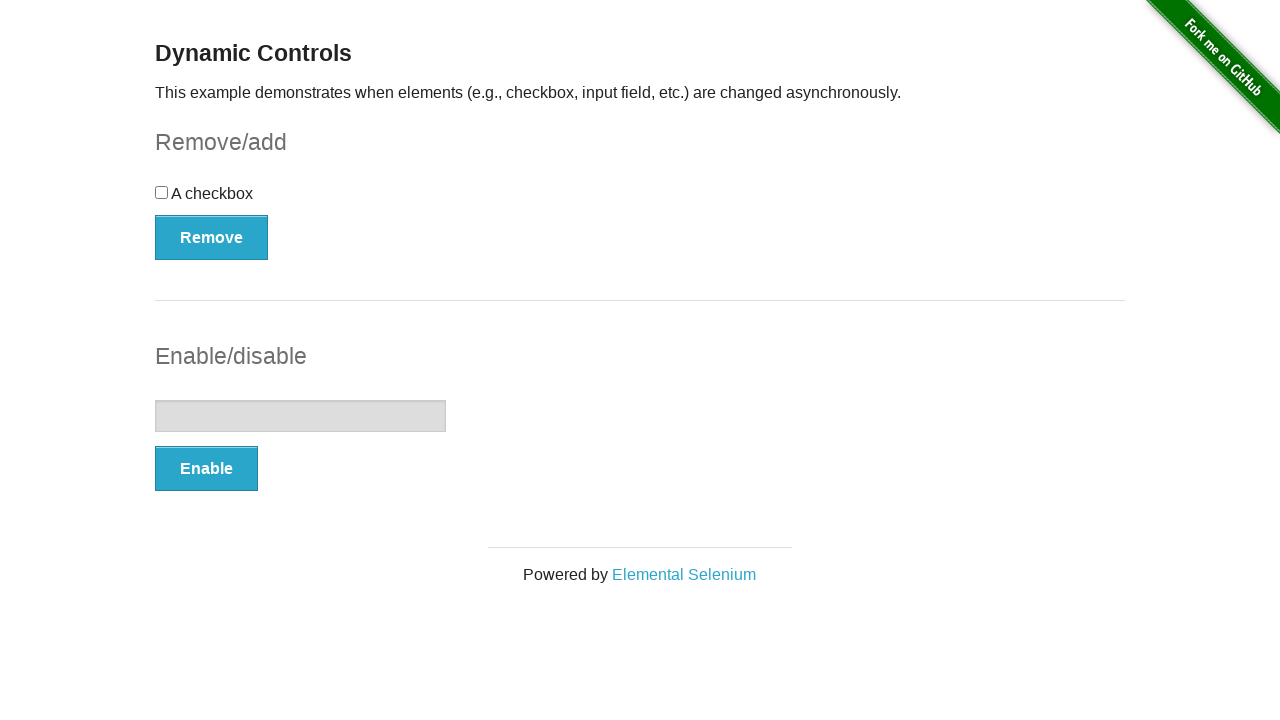

Clicked Remove button at (212, 237) on xpath=//button[text()='Remove']
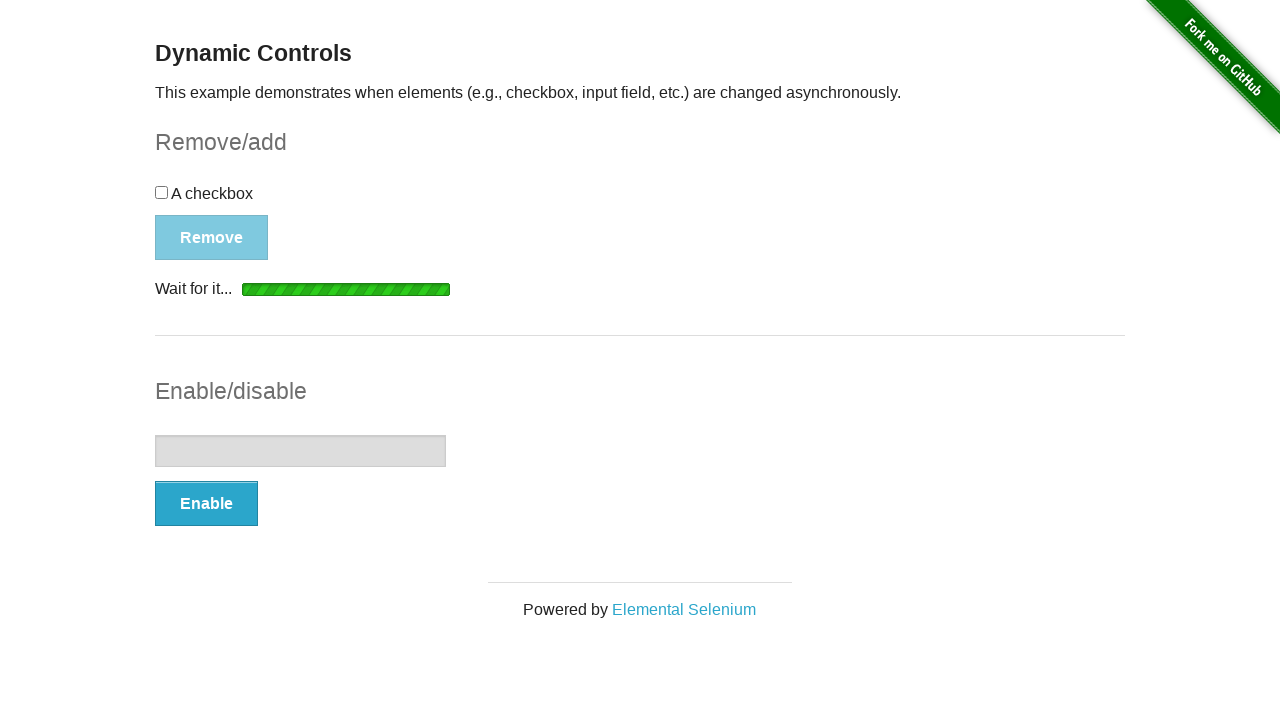

Waited for and found 'It's gone!' message
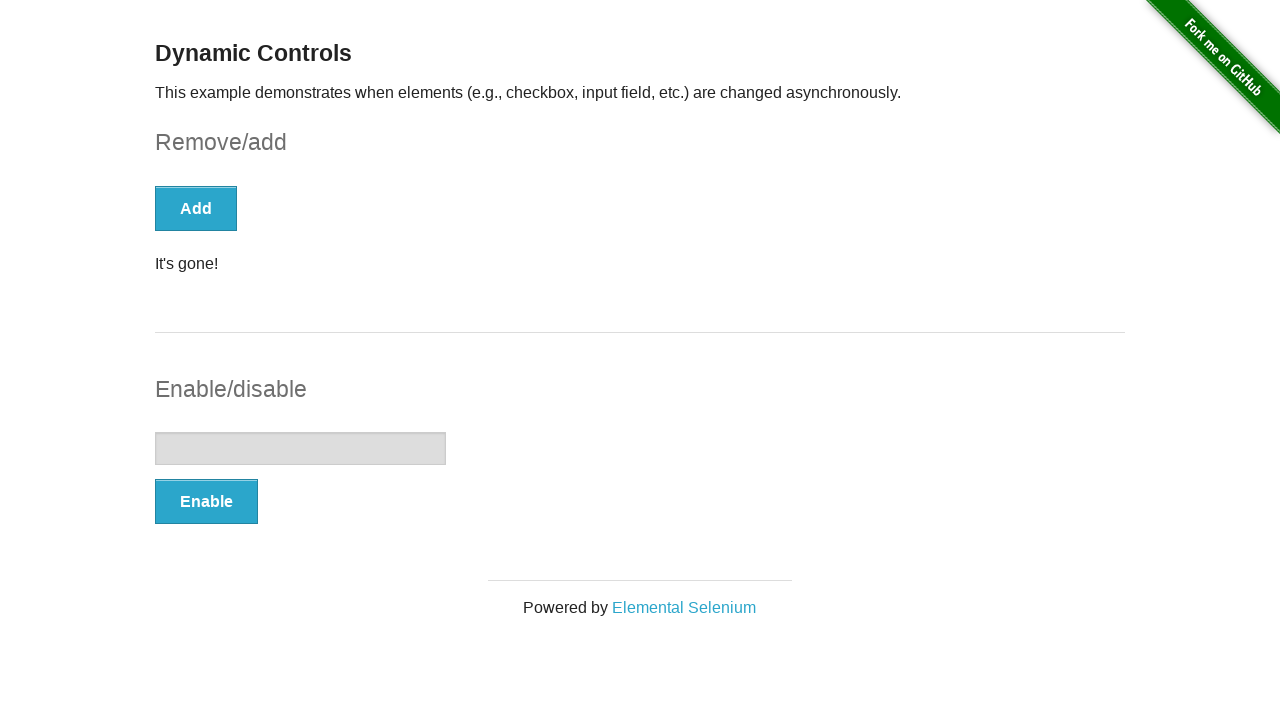

Verified 'It's gone!' message is visible
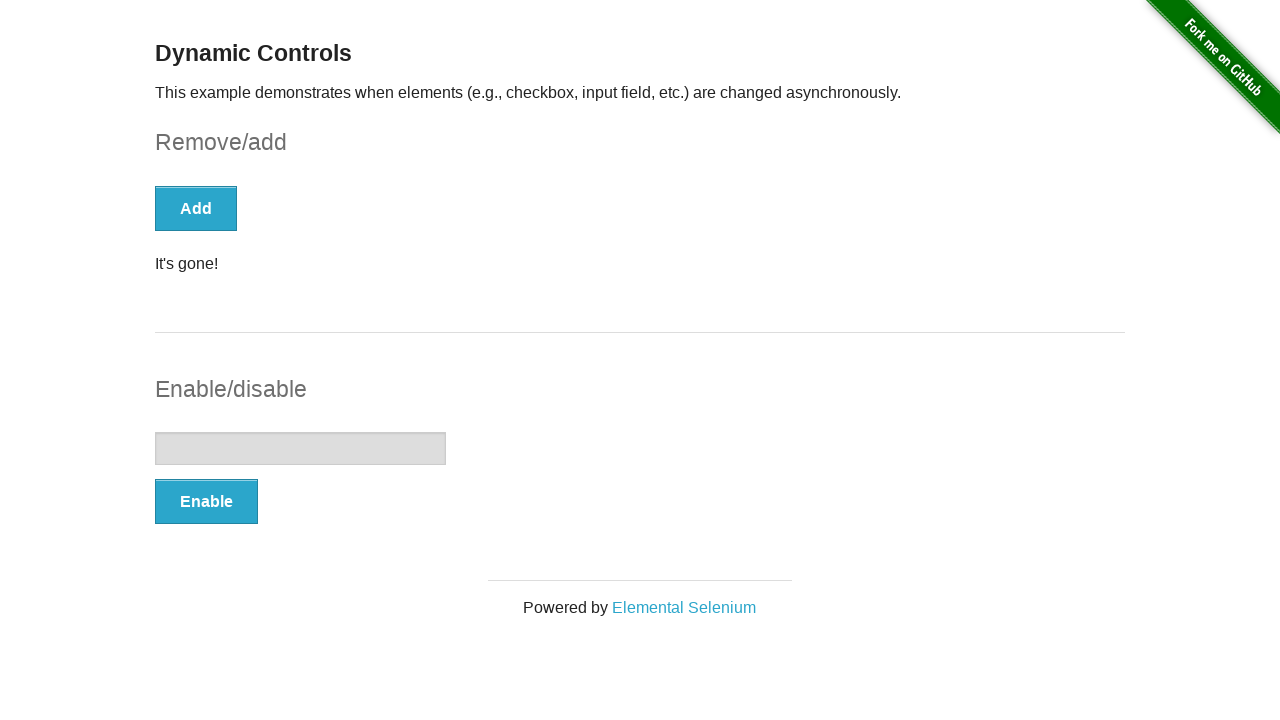

Clicked Add button at (196, 208) on xpath=//*[text()='Add']
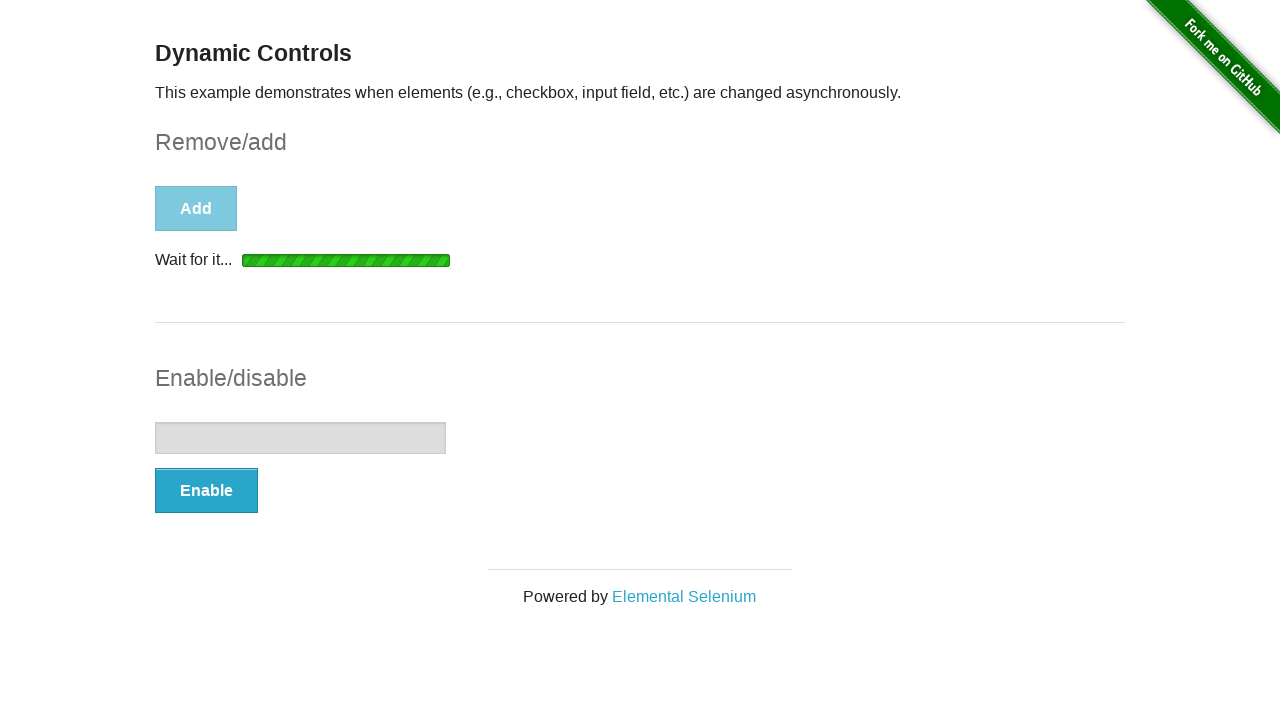

Waited for and found 'It's back!' message
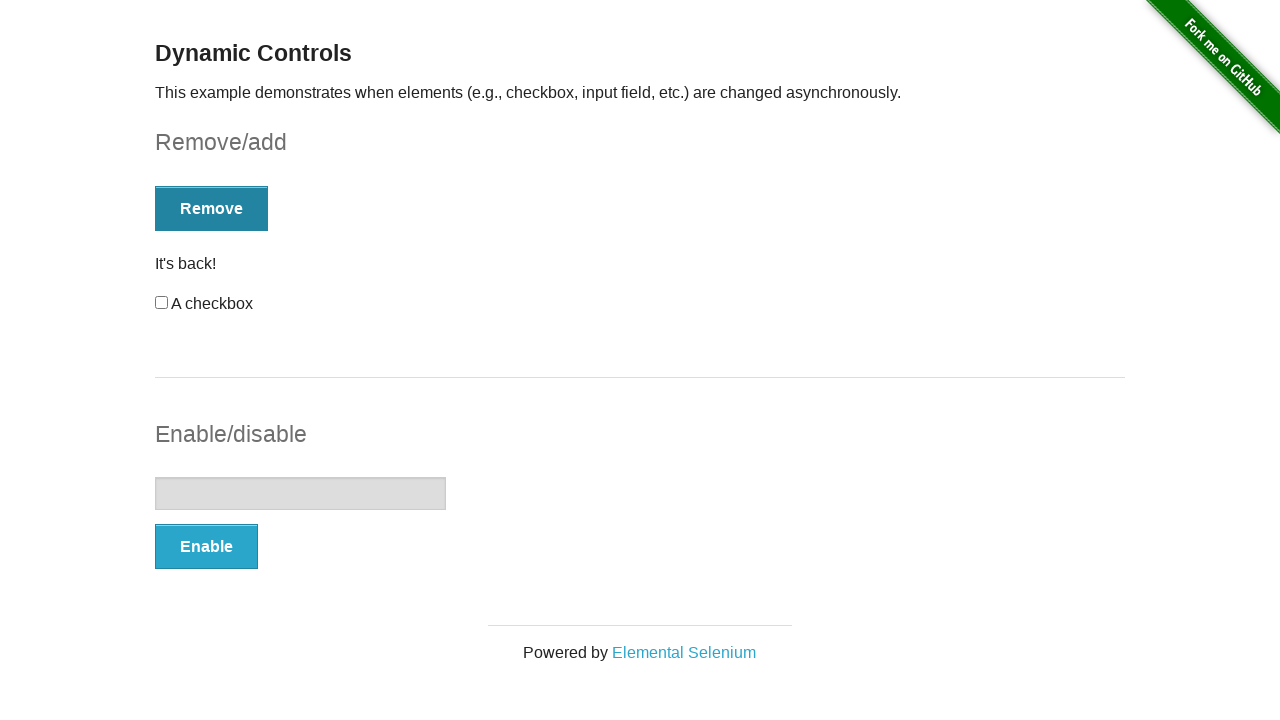

Verified 'It's back!' message is visible
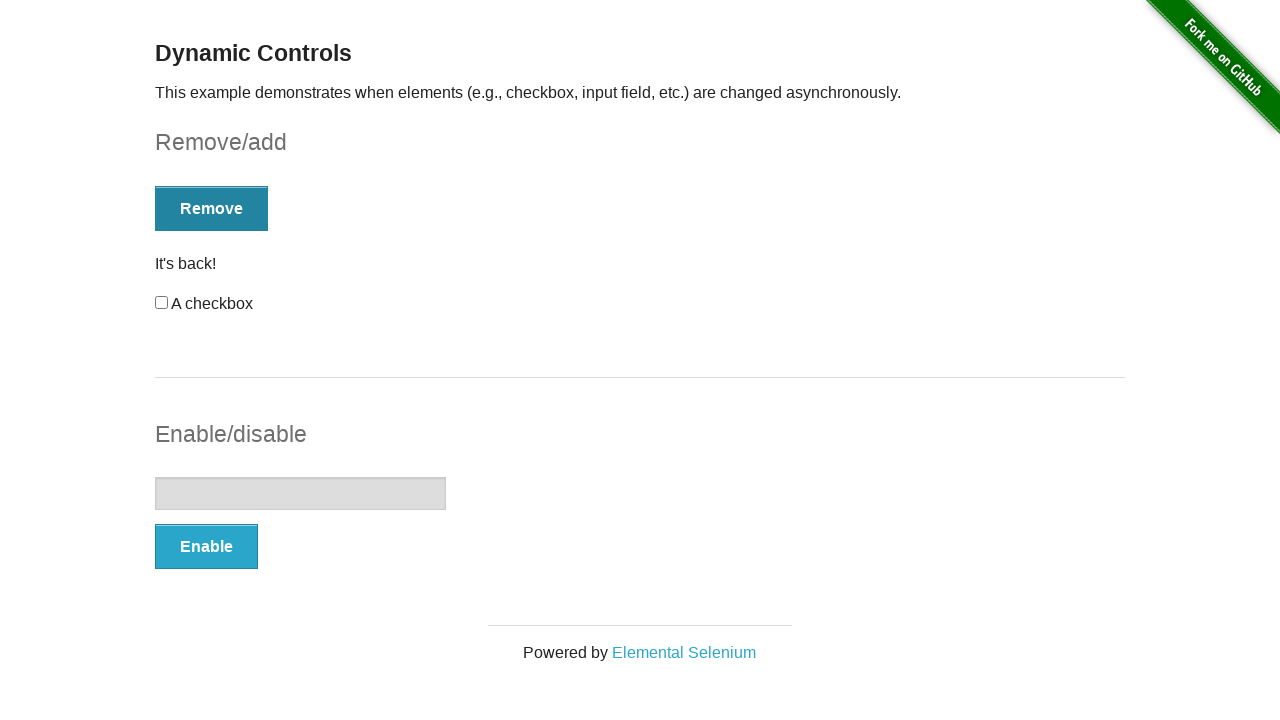

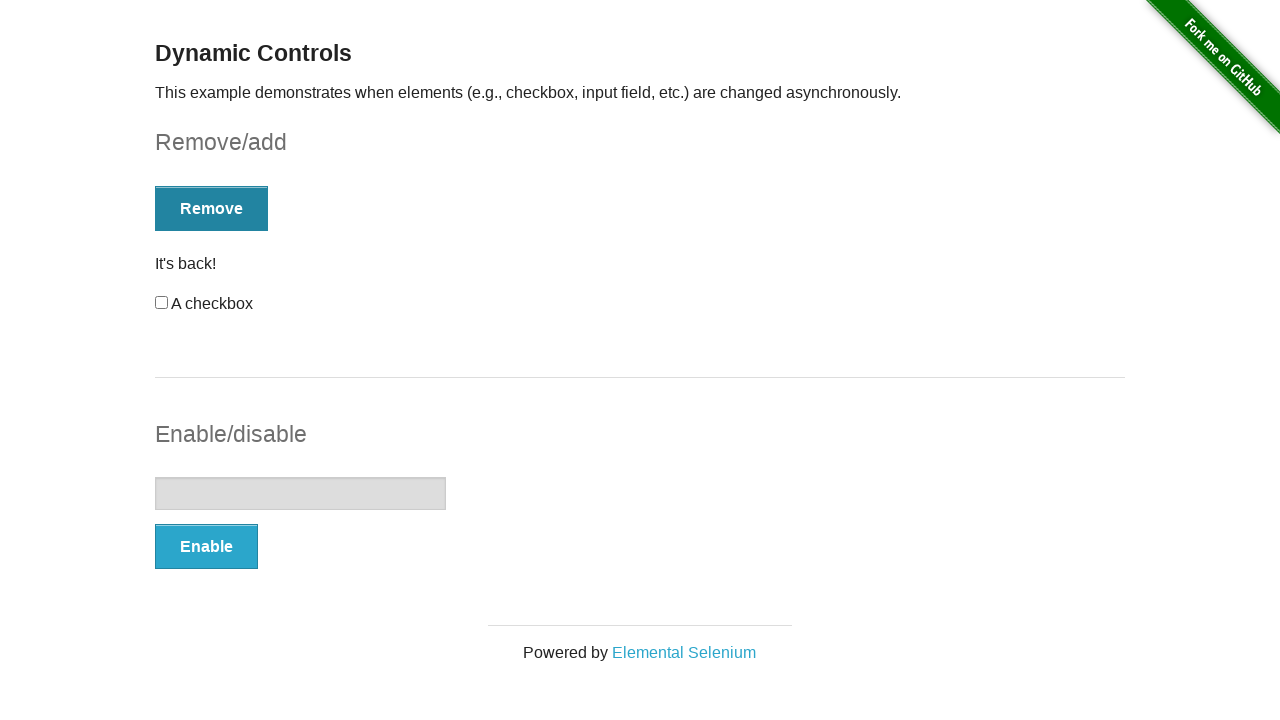